Tests confirmation dialog box by clicking a button to trigger the alert and dismissing it

Starting URL: https://www.techlearn.in/code/confirmation-dialog-box/

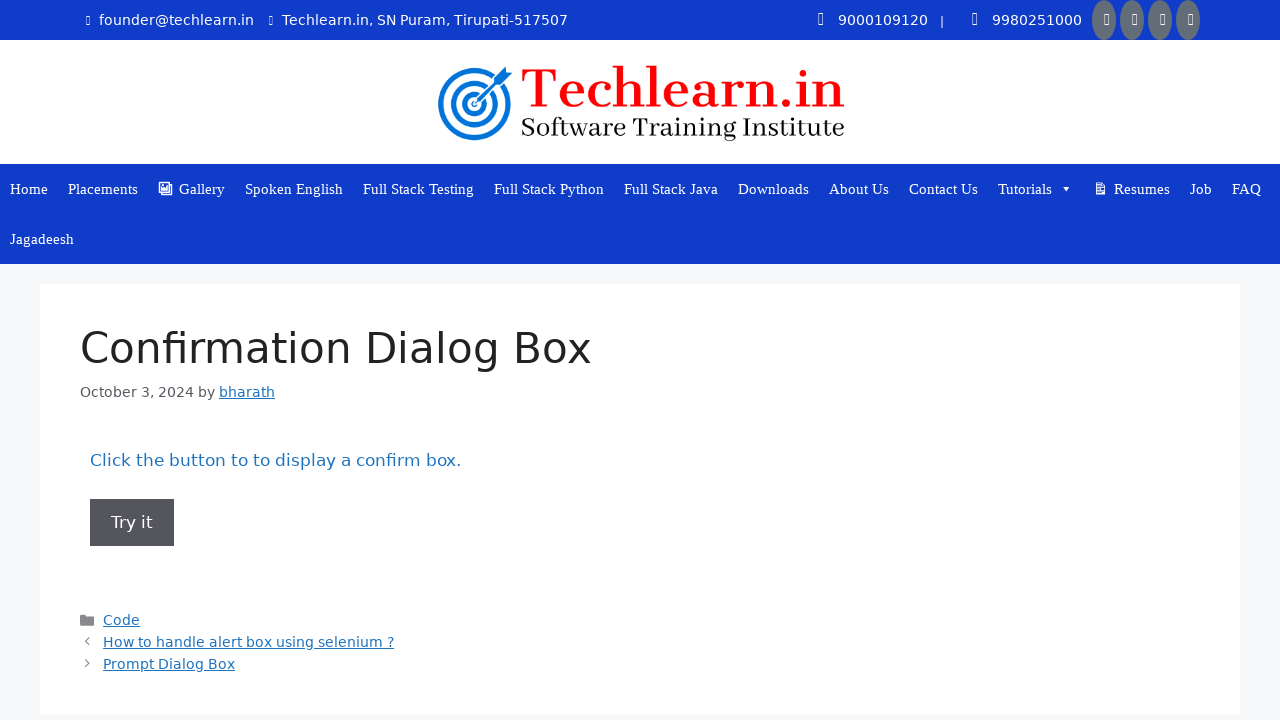

Navigated to confirmation dialog box test page
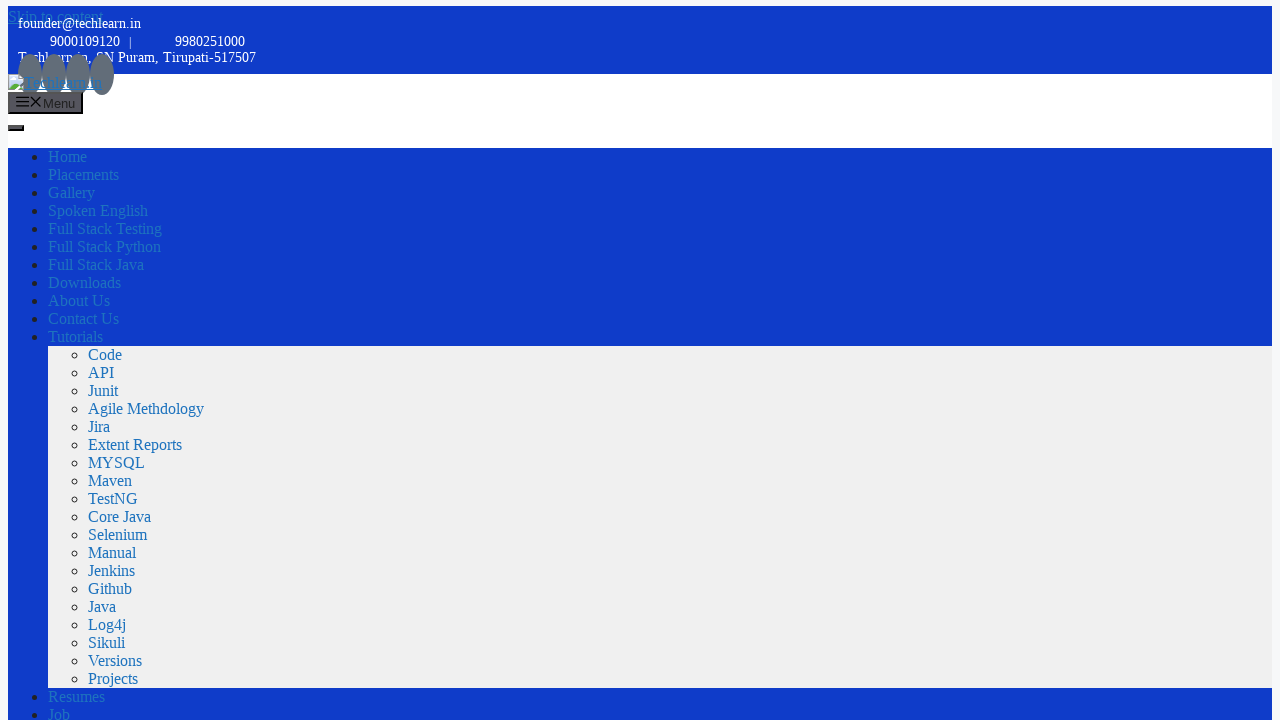

Clicked button to trigger confirmation dialog at (31, 361) on button[onclick='myFunction()']
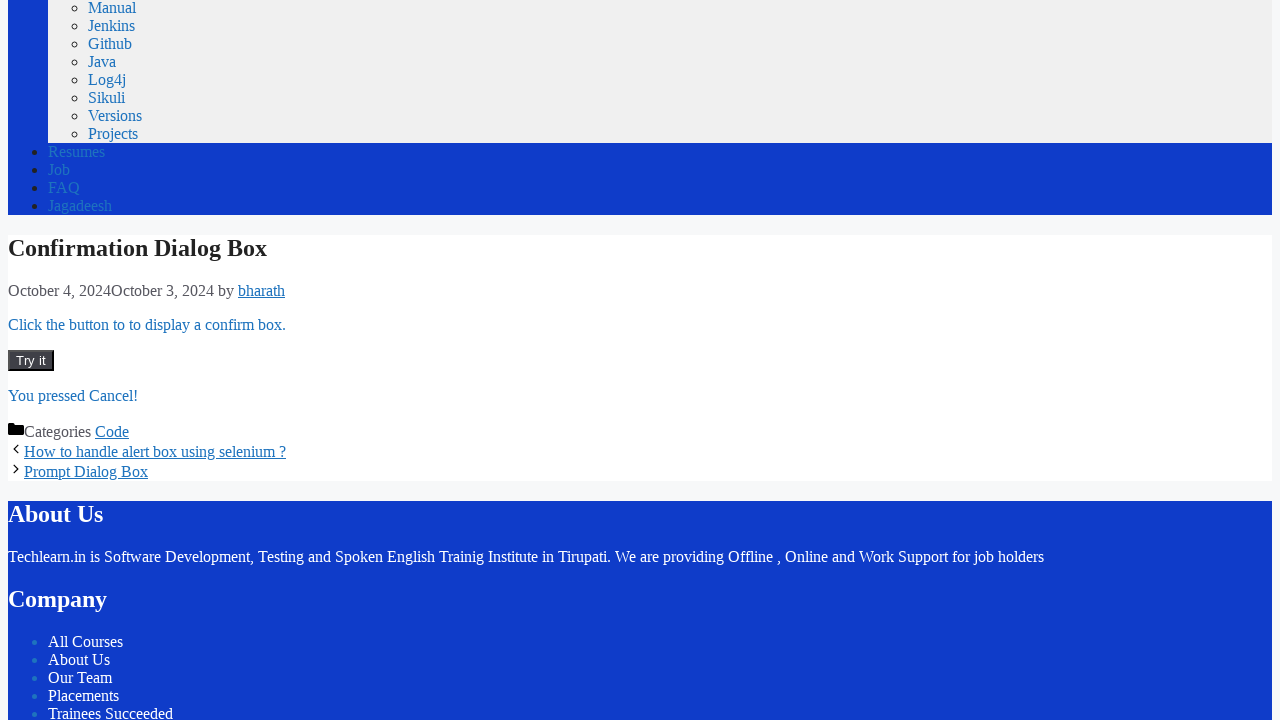

Set up dialog handler to dismiss alerts
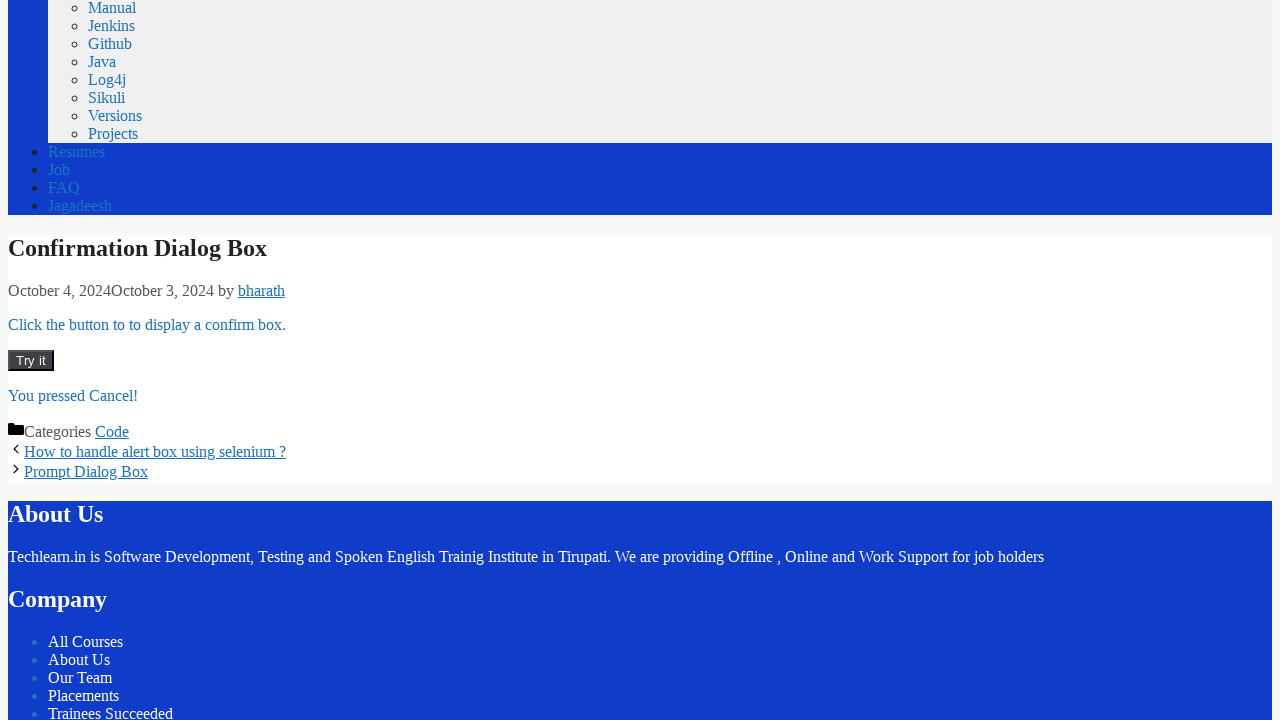

Clicked button again and dismissed confirmation dialog by clicking Cancel at (31, 361) on button[onclick='myFunction()']
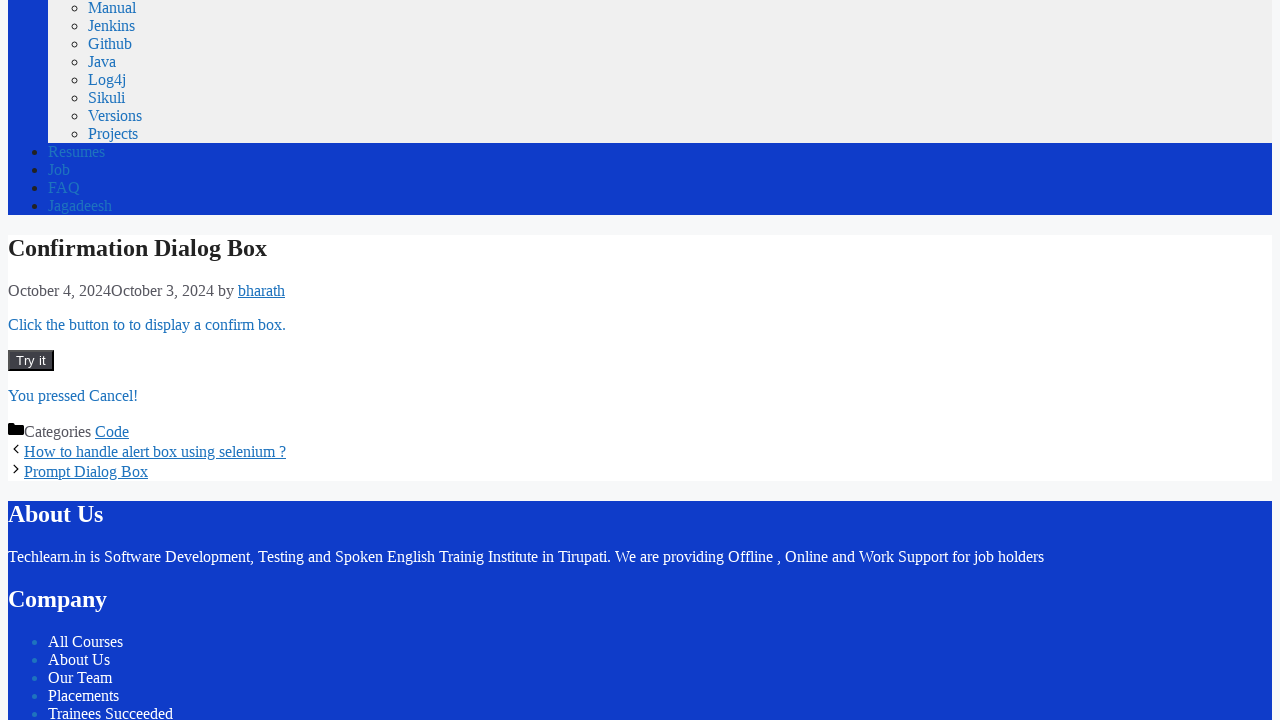

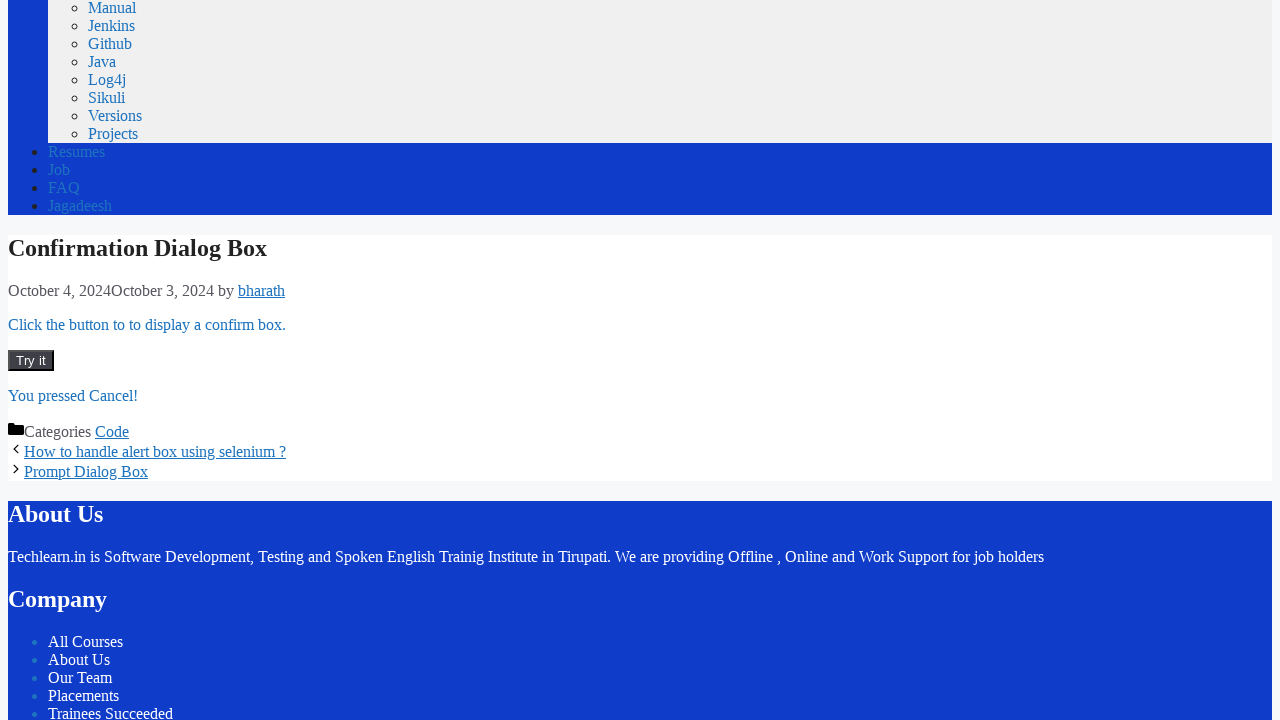